Tests Vue.js custom dropdown by clicking the dropdown trigger, selecting "First Option", and verifying the selection is displayed.

Starting URL: https://mikerodham.github.io/vue-dropdowns/

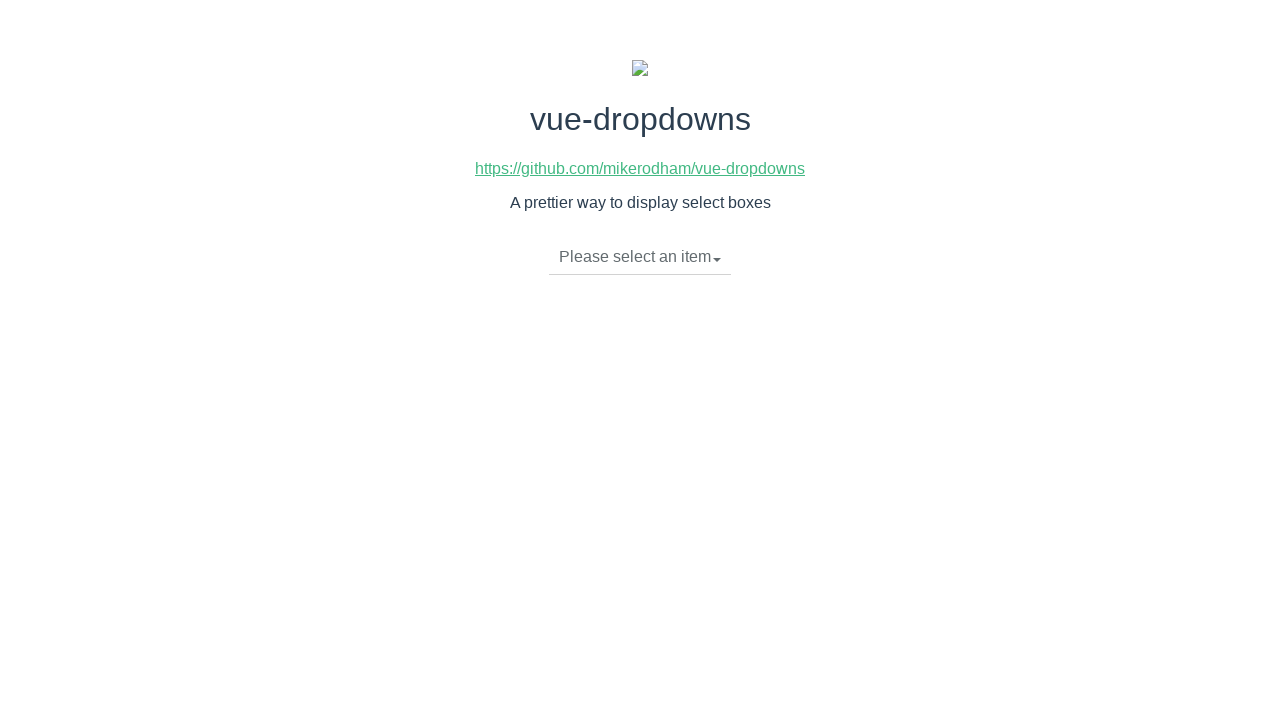

Clicked dropdown caret to open Vue.js custom dropdown at (717, 260) on div.btn-group li span.caret
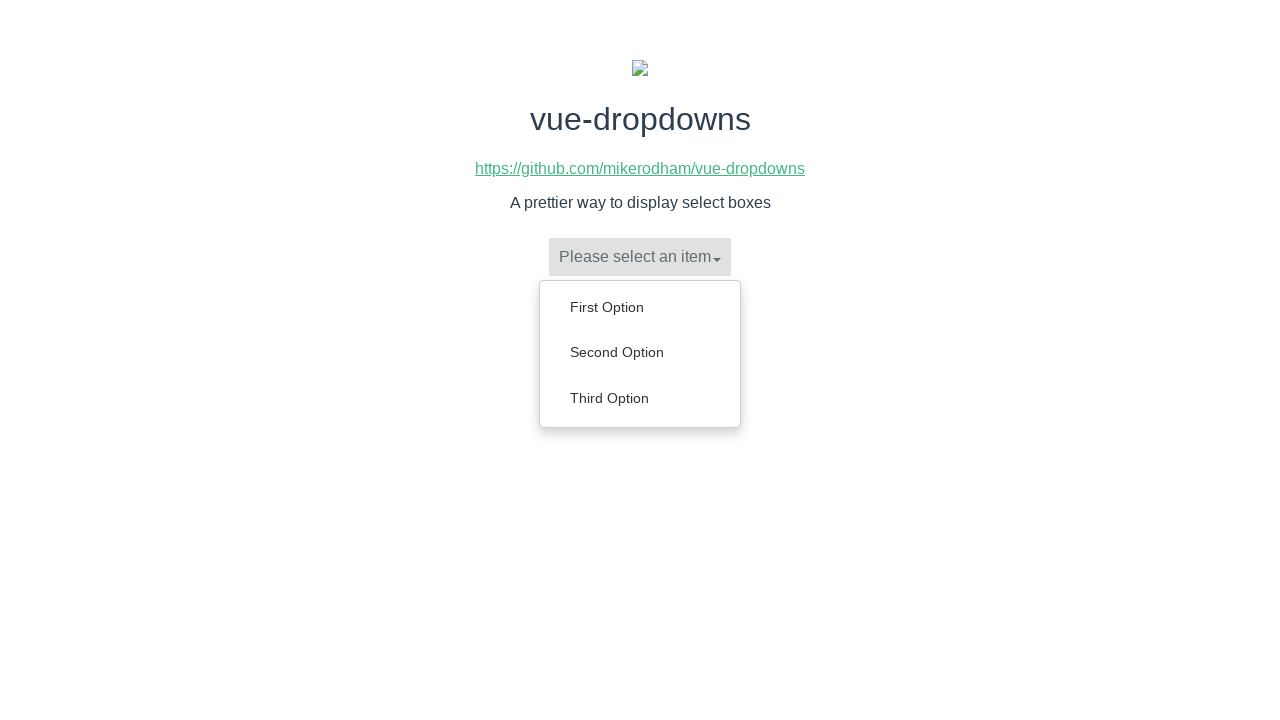

Dropdown menu loaded with options
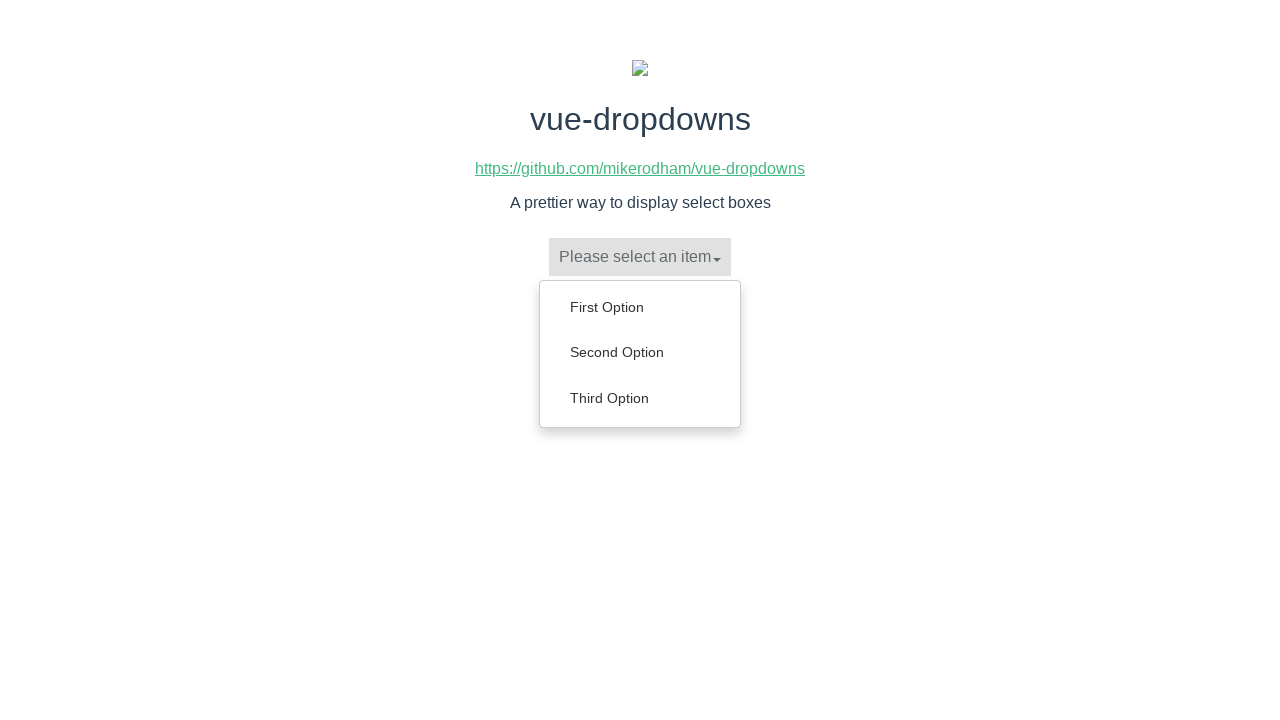

Selected 'First Option' from dropdown menu at (640, 307) on div.btn-group ul.dropdown-menu a:has-text('First Option')
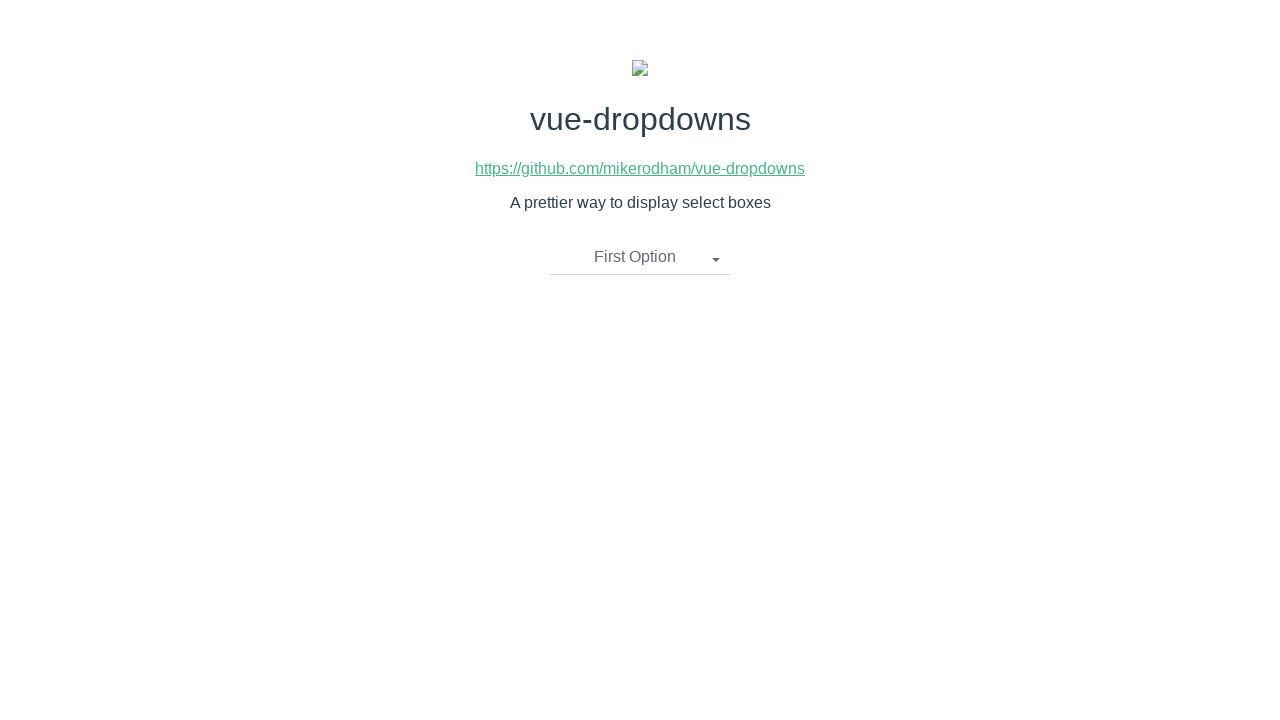

Verified 'First Option' is displayed as selected in dropdown
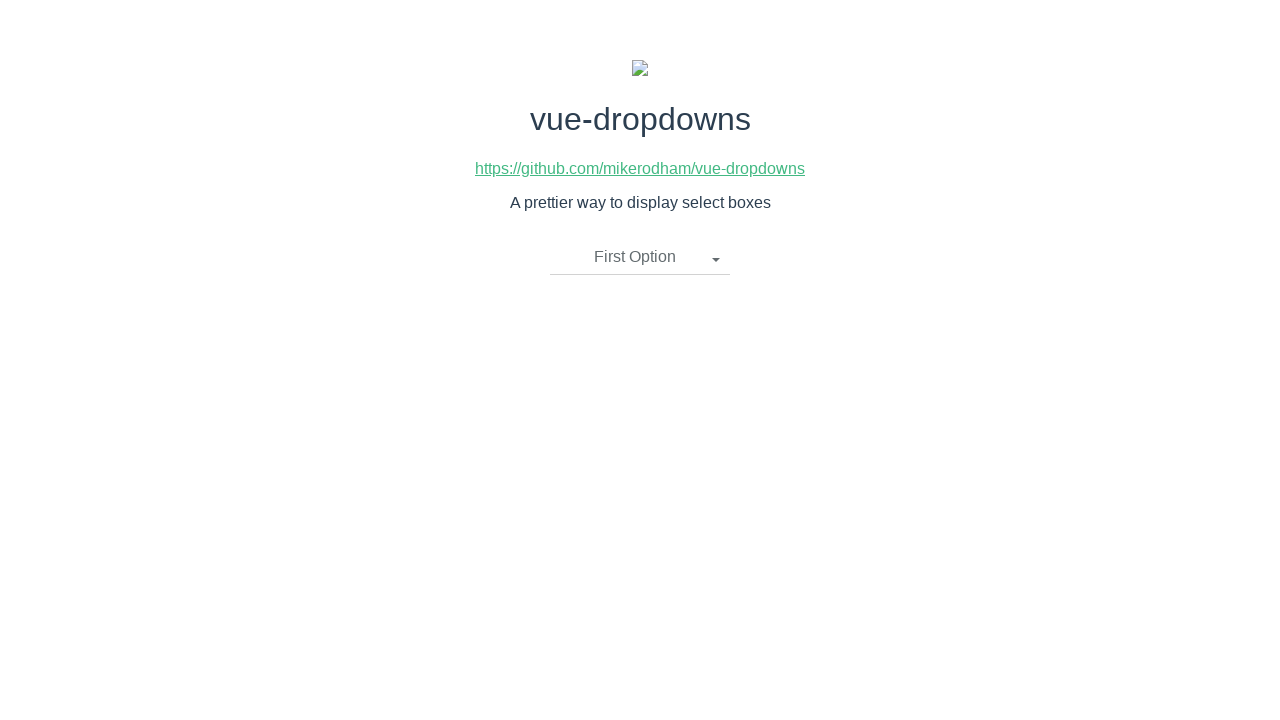

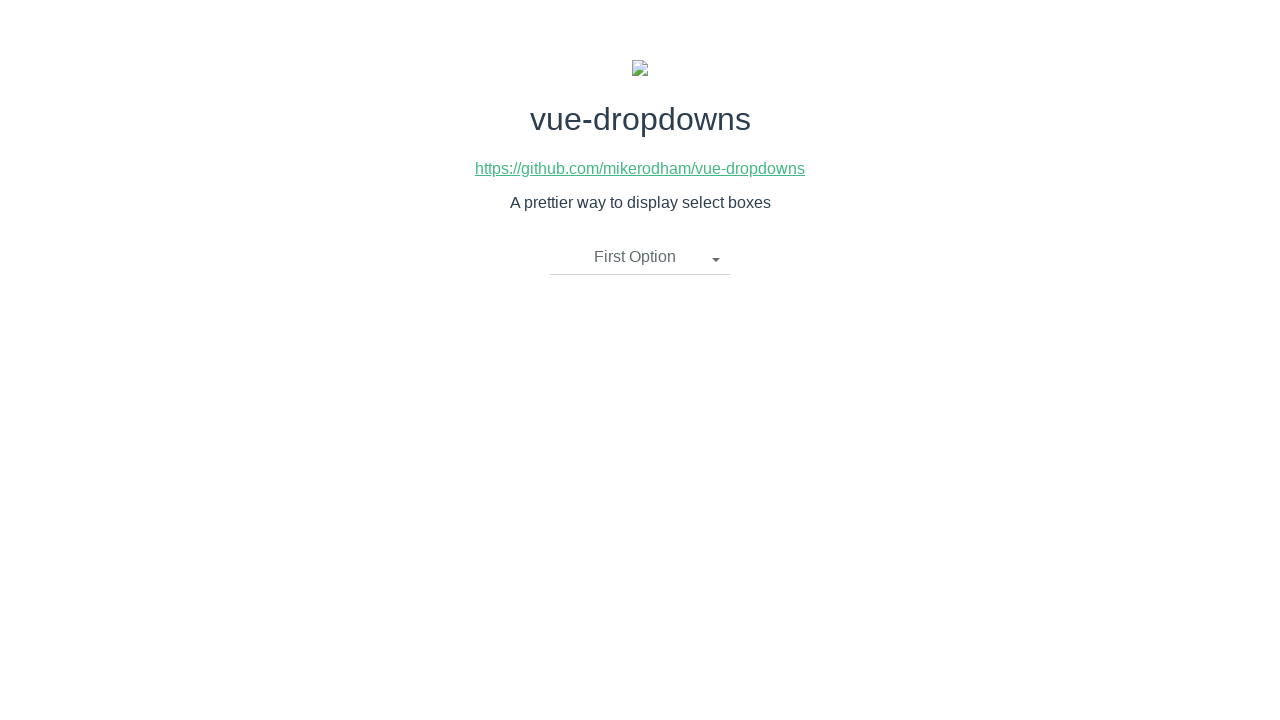